Tests sorting the Due column in ascending order by clicking the column header and verifying the values are sorted correctly using CSS pseudo-class selectors.

Starting URL: http://the-internet.herokuapp.com/tables

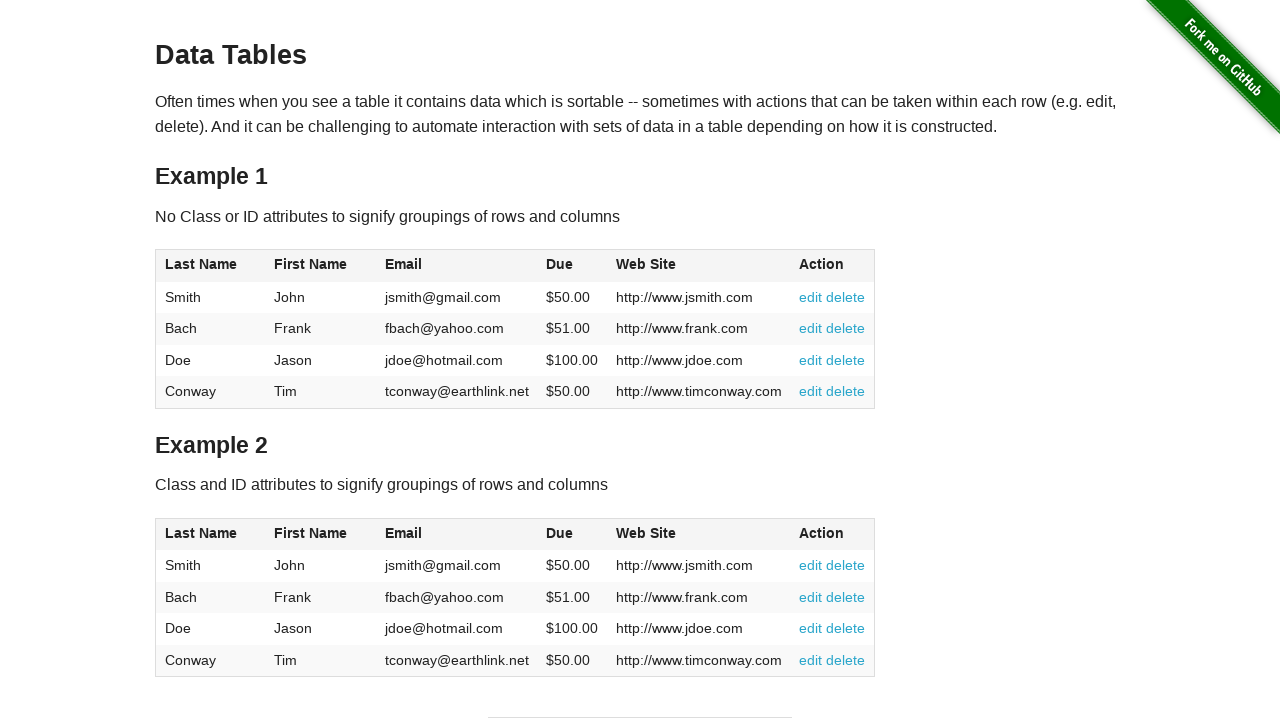

Clicked the Due column header (4th column) to sort in ascending order at (572, 266) on #table1 thead tr th:nth-child(4)
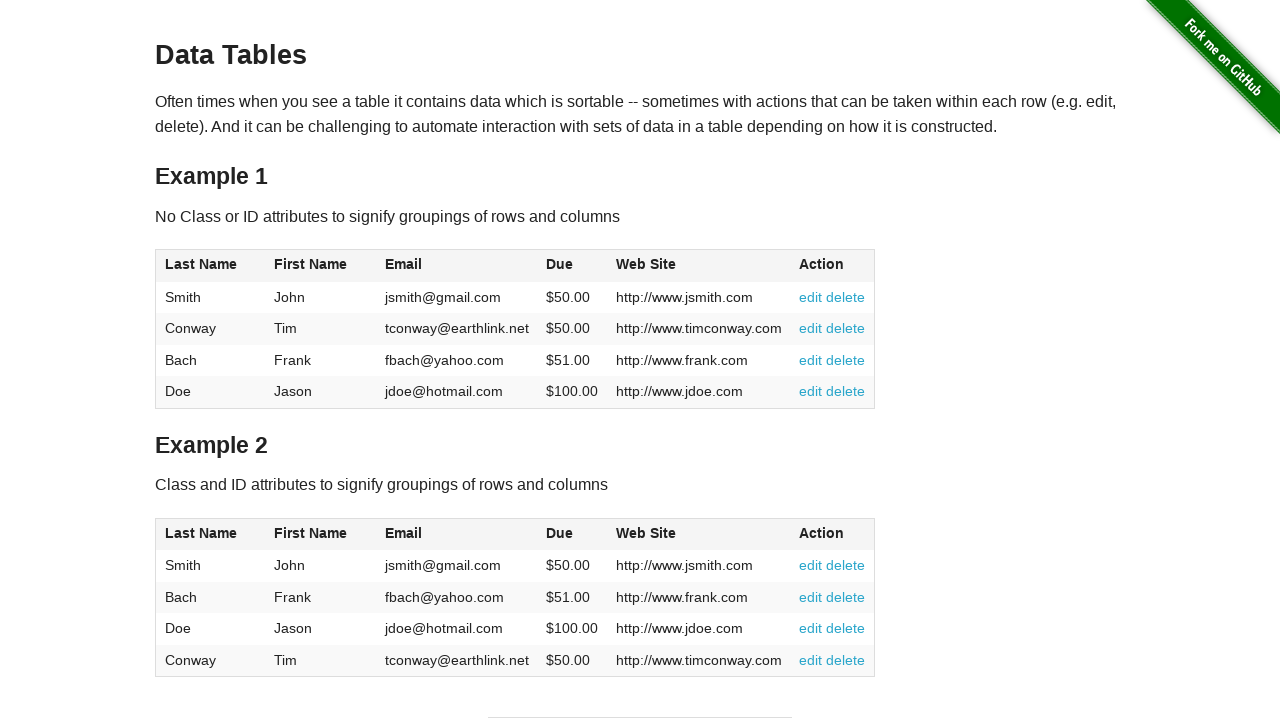

Due column values loaded and ready for verification
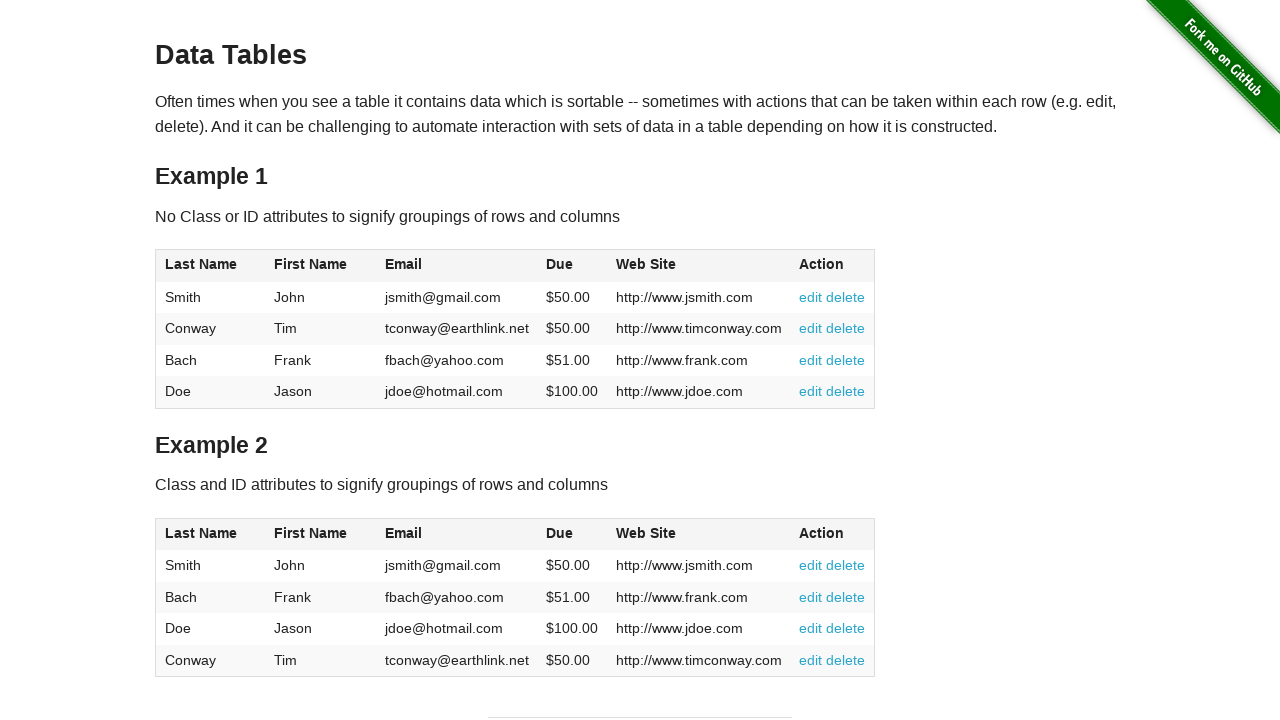

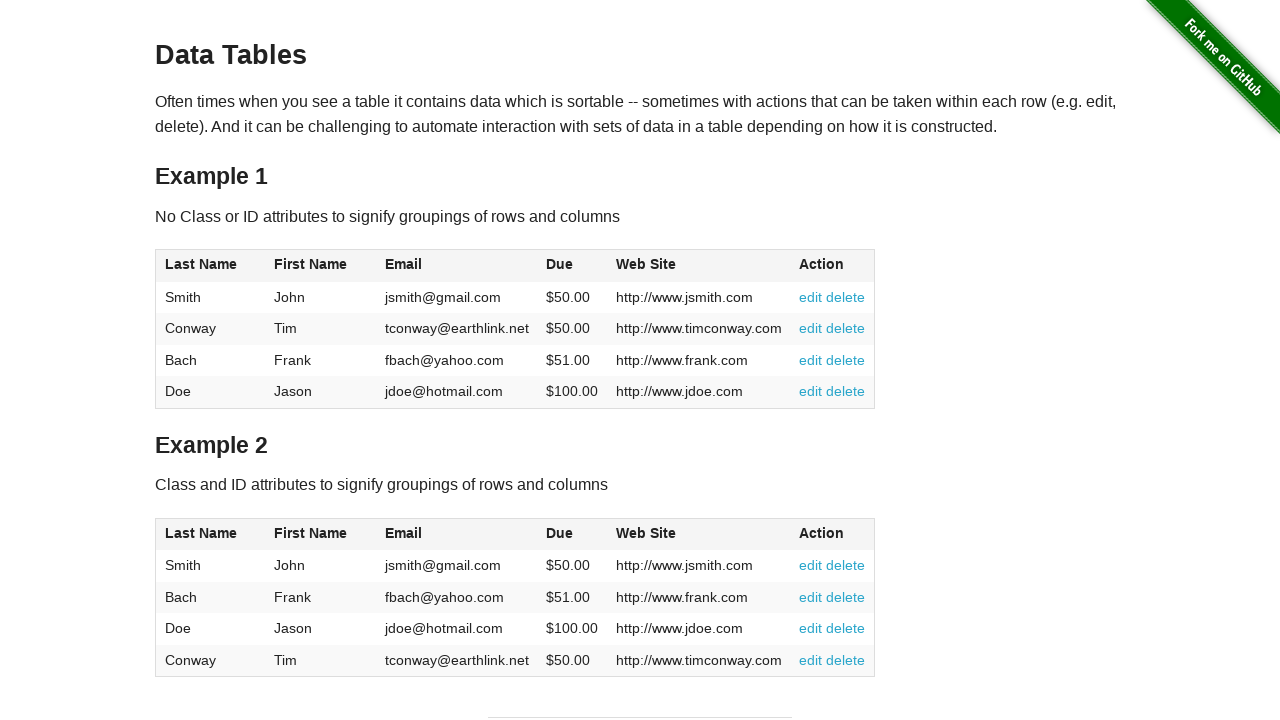